Tests registration form by filling in required fields (first name, last name, email) and verifying successful registration message

Starting URL: http://suninjuly.github.io/registration1.html

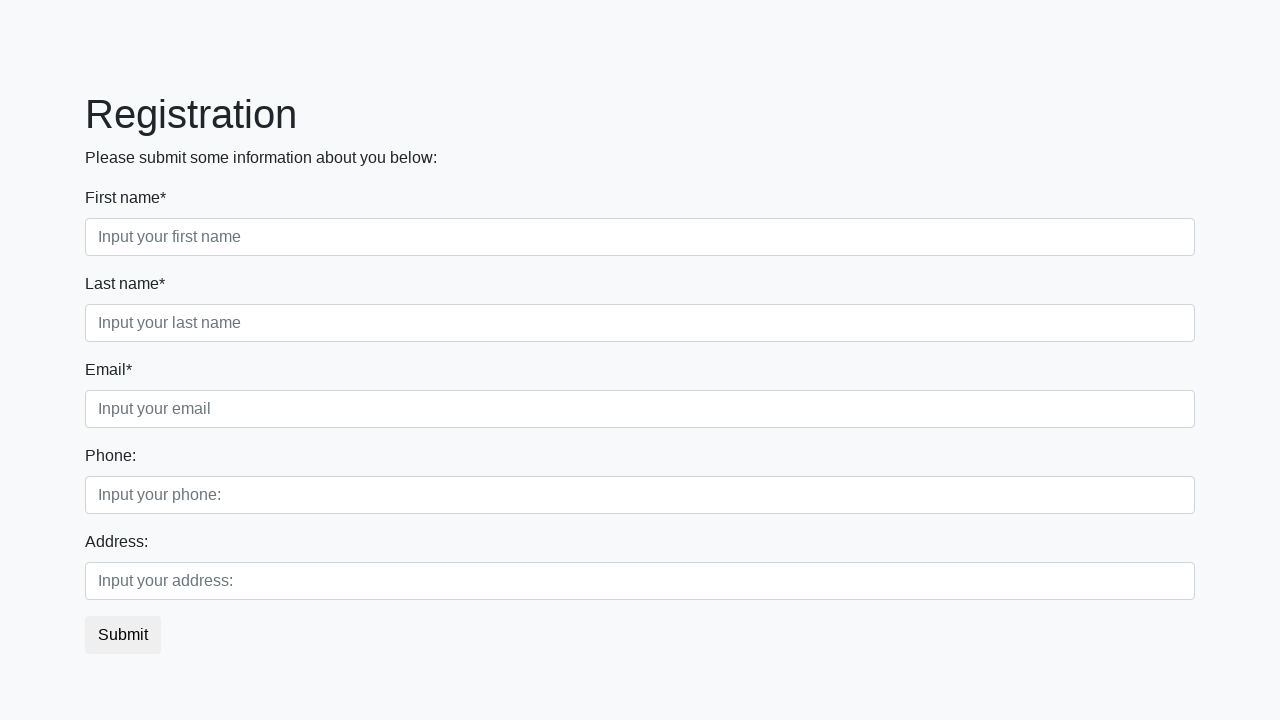

Navigated to registration form page
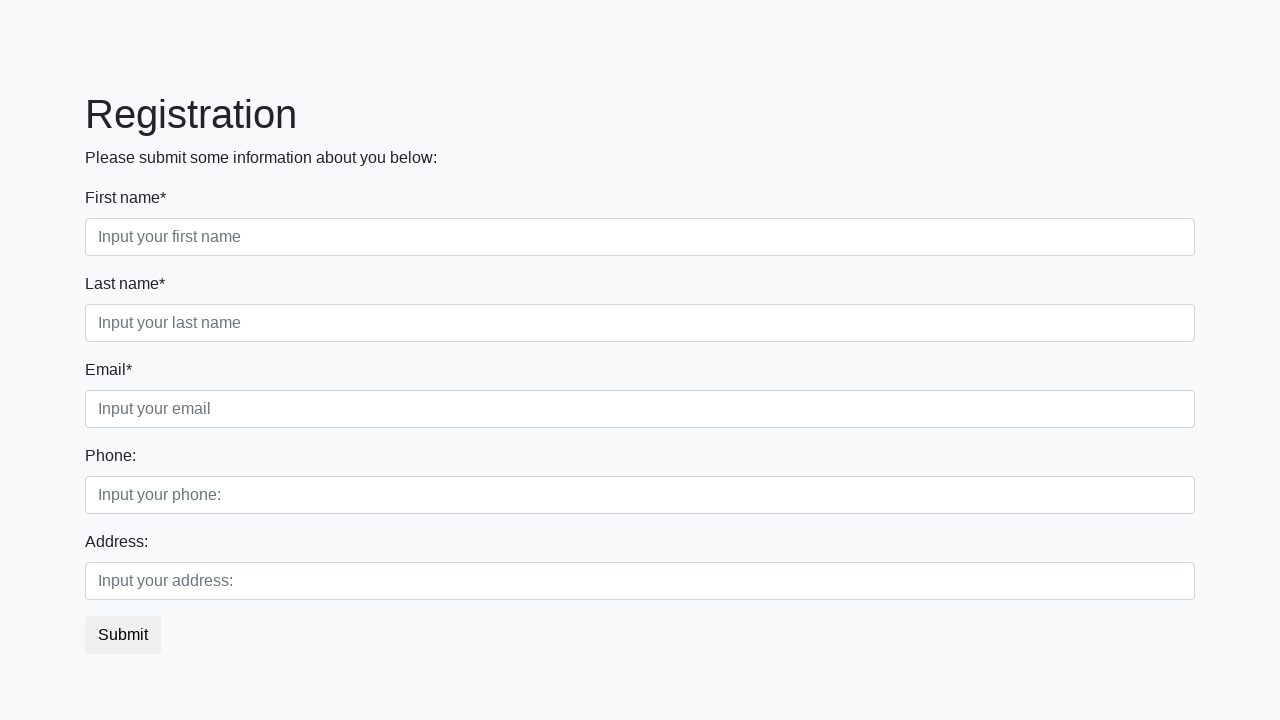

Filled in first name field with 'John' on //input[@placeholder='Input your first name']
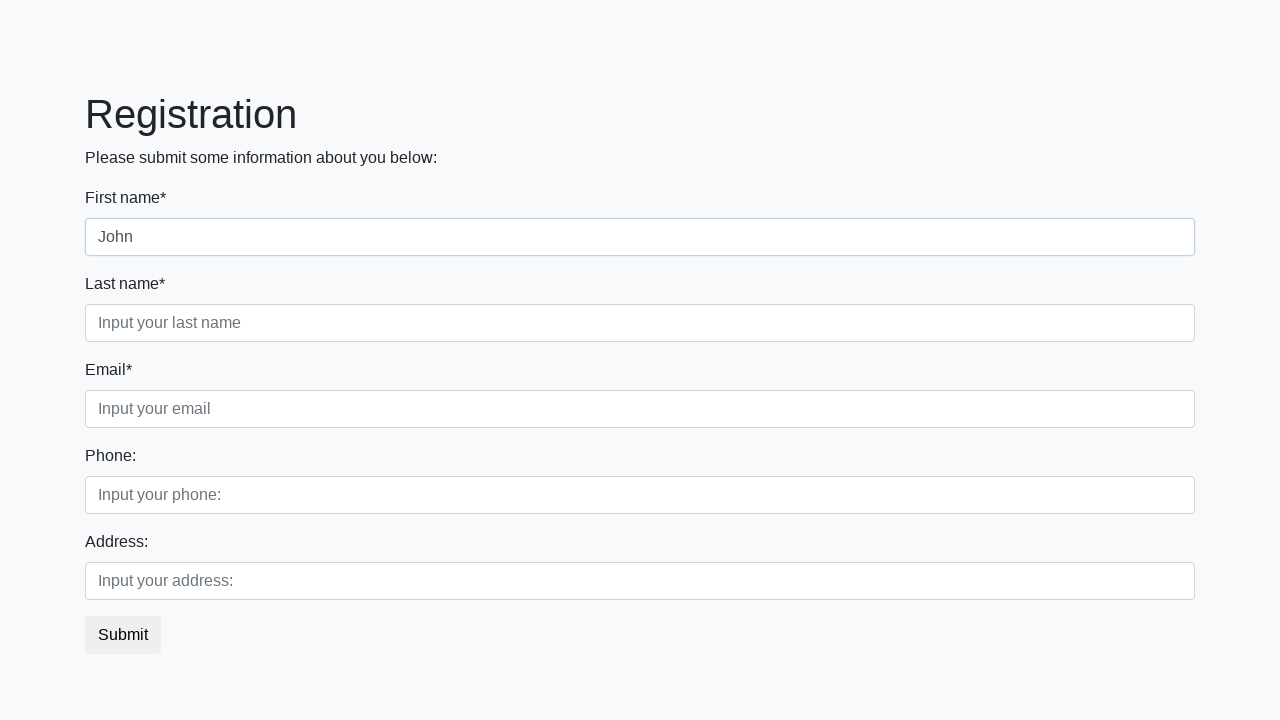

Filled in last name field with 'Smith' on //input[@placeholder='Input your last name']
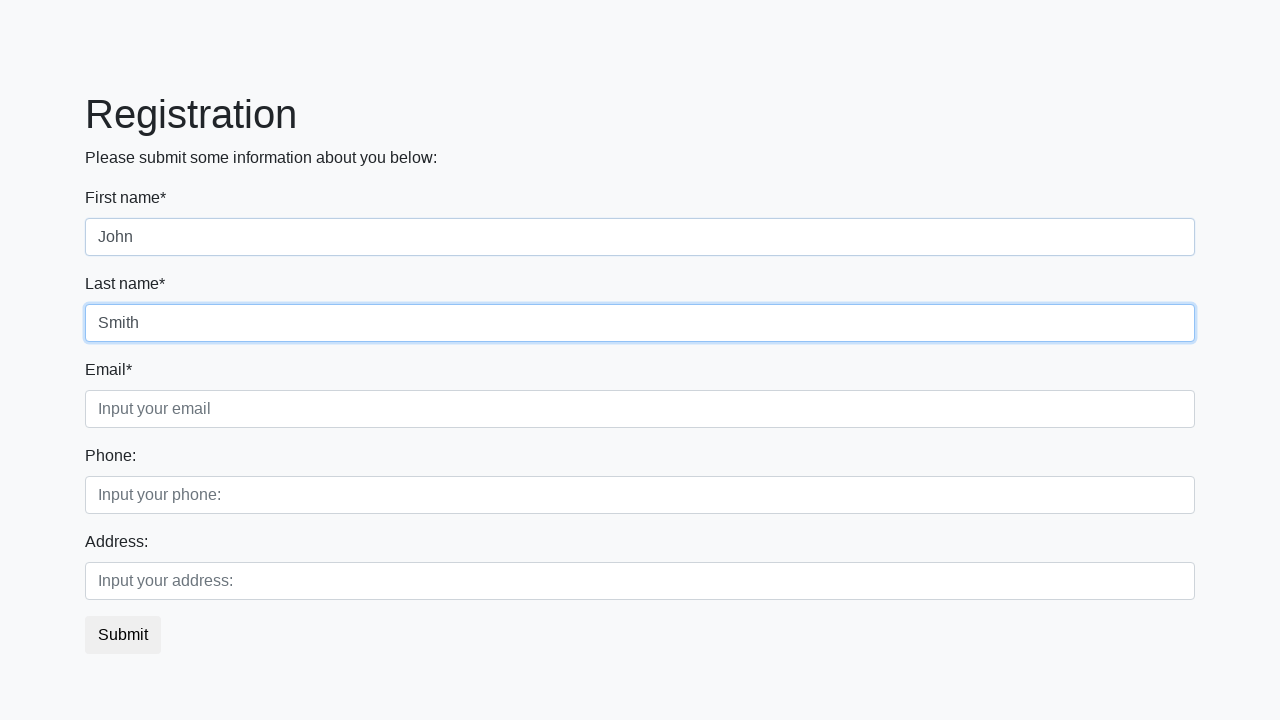

Filled in email field with 'john.smith@example.com' on //input[@placeholder='Input your email']
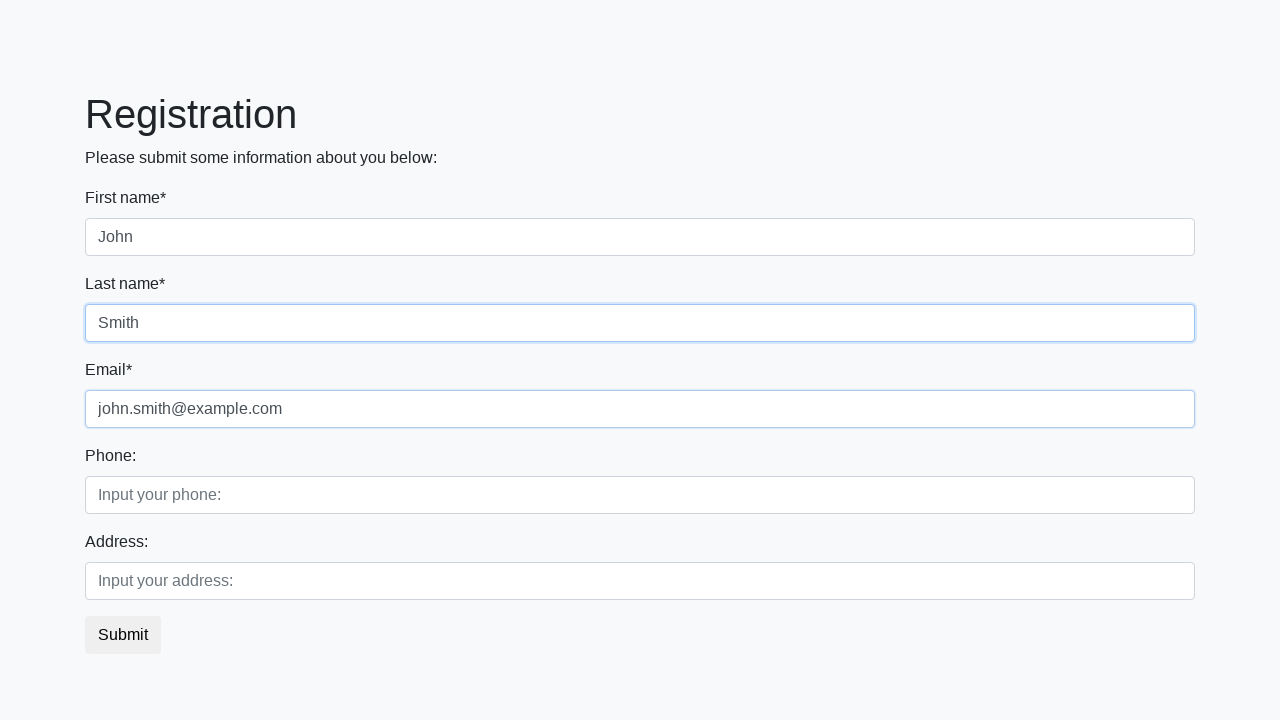

Clicked submit button to register at (123, 635) on xpath=//button[@type='submit']
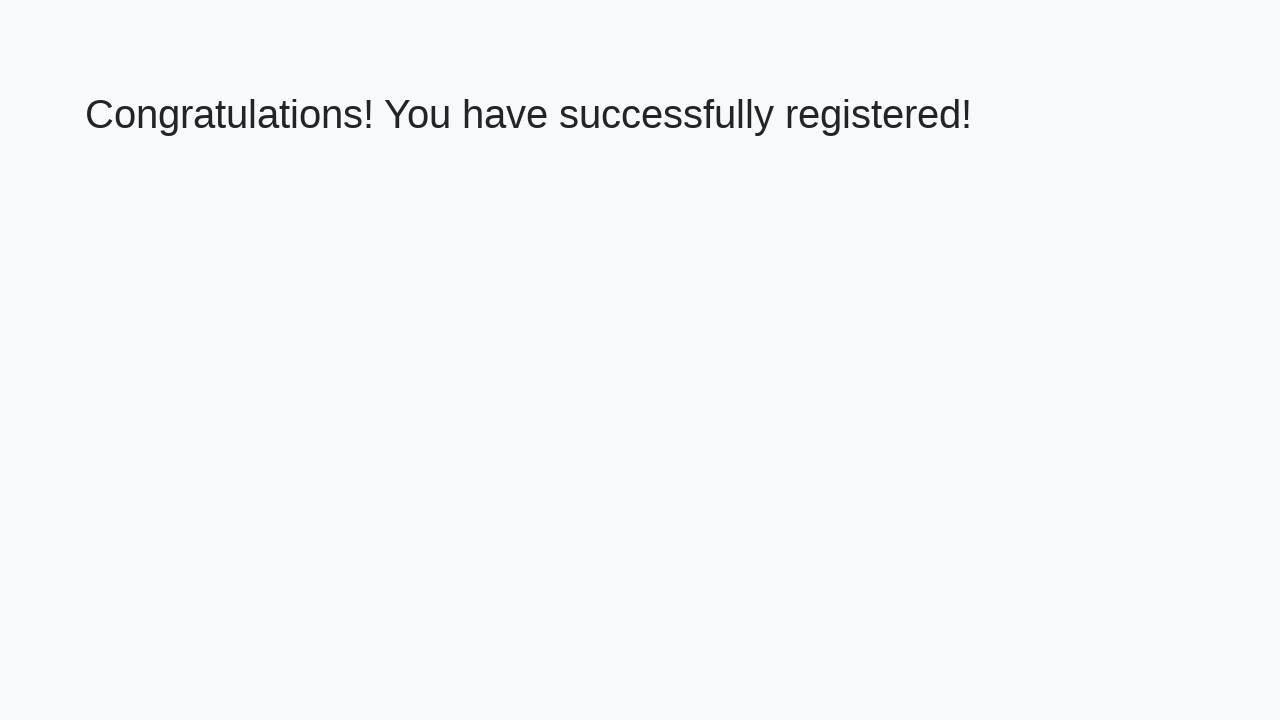

Retrieved success message text from h1 element
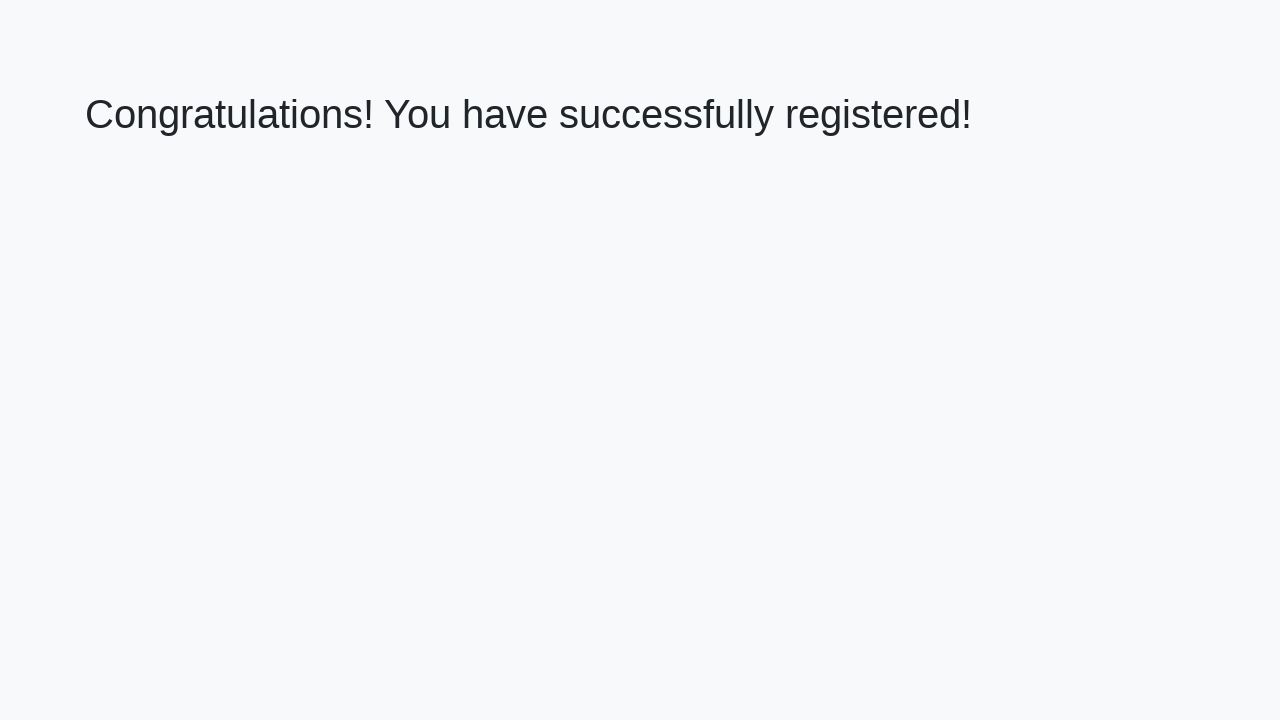

Verified success message: 'Congratulations! You have successfully registered!'
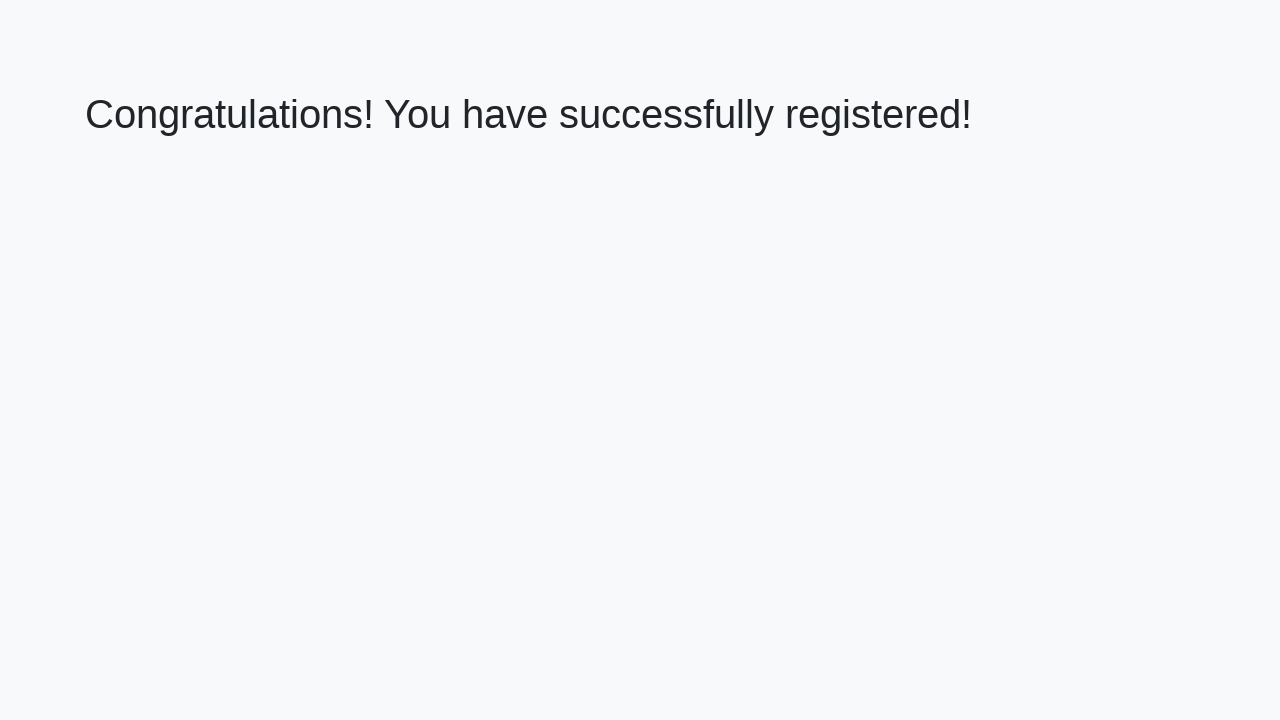

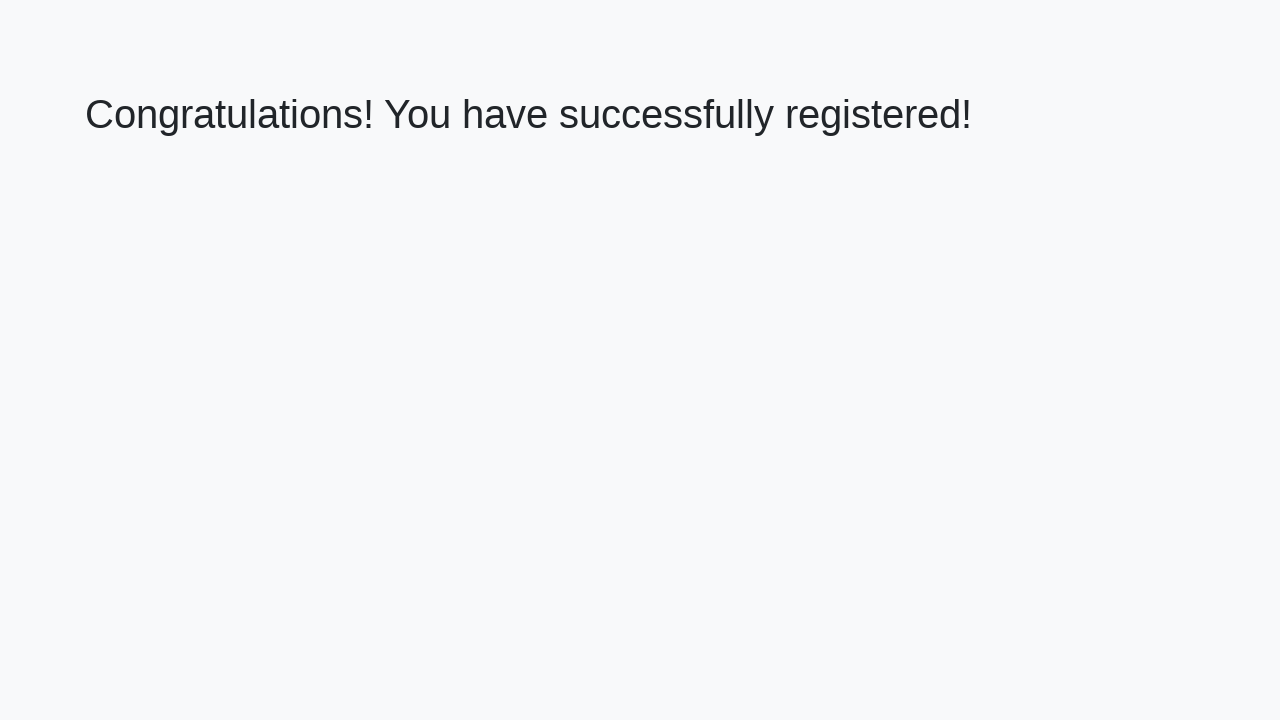